Tests input field functionality by entering text, clearing it, and entering new text

Starting URL: http://the-internet.herokuapp.com/inputs

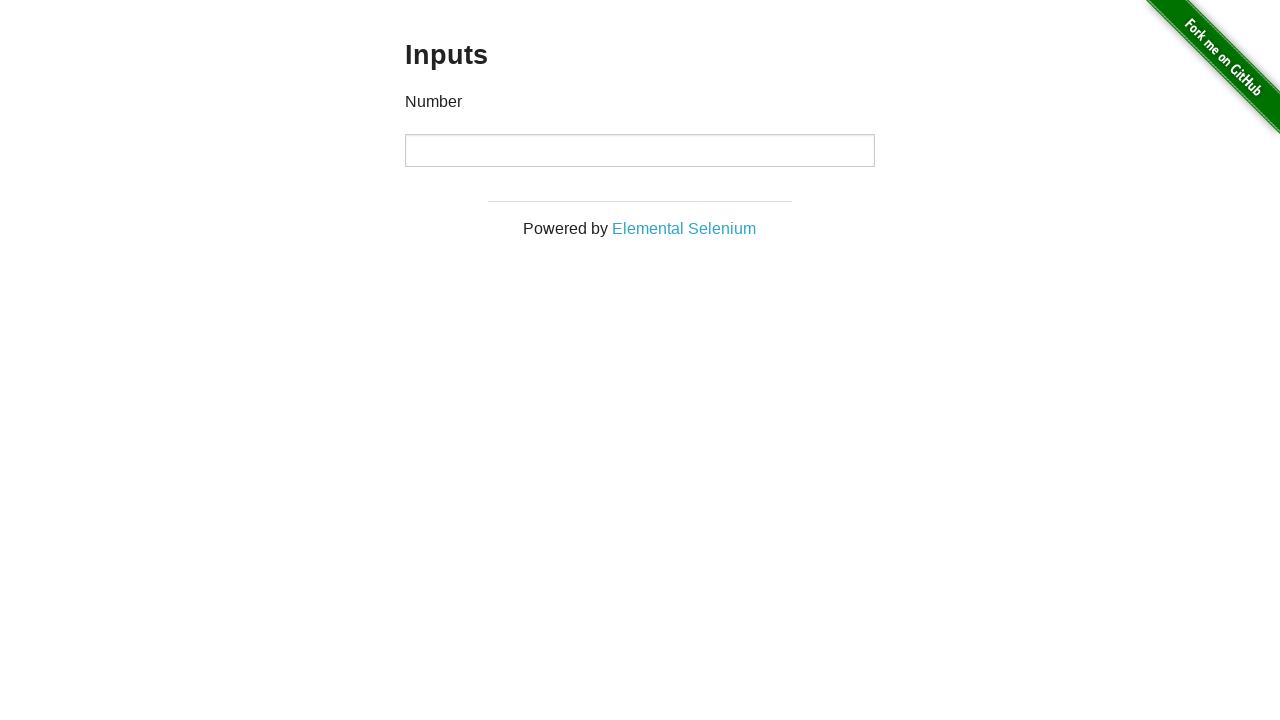

Cleared the input field of any default value on input[type='number']
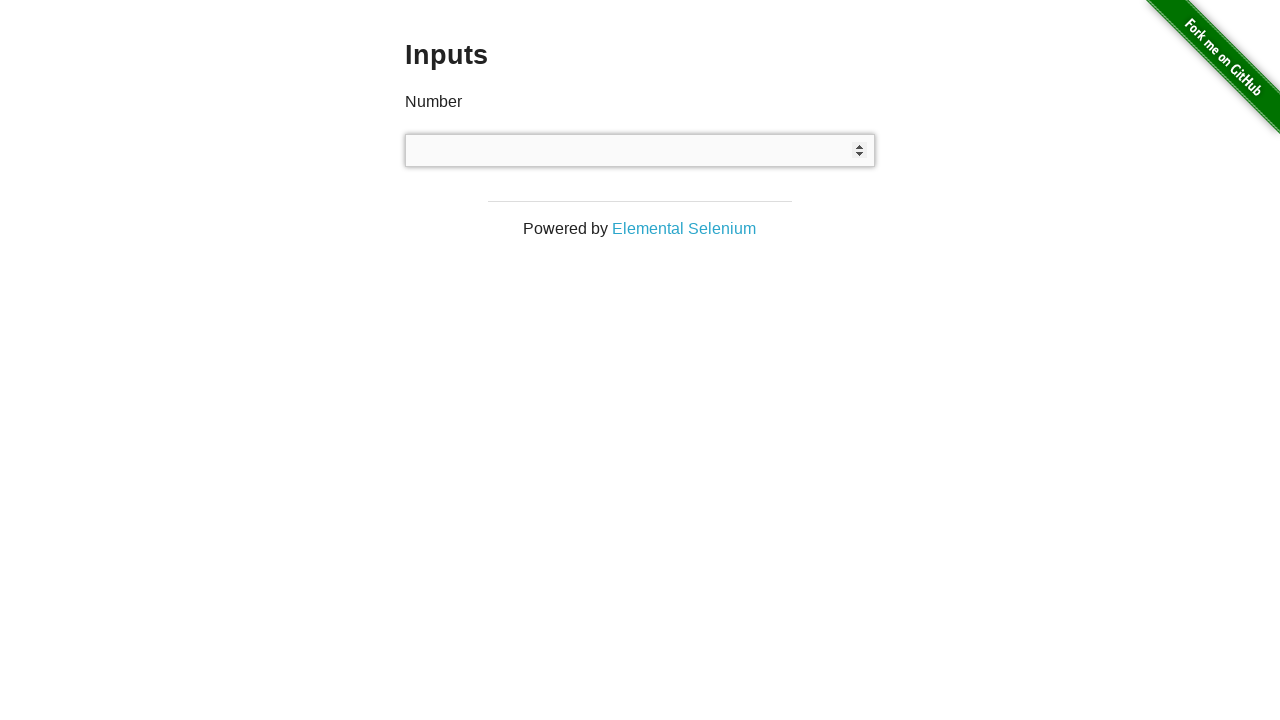

Entered first value '1000' into the input field on input[type='number']
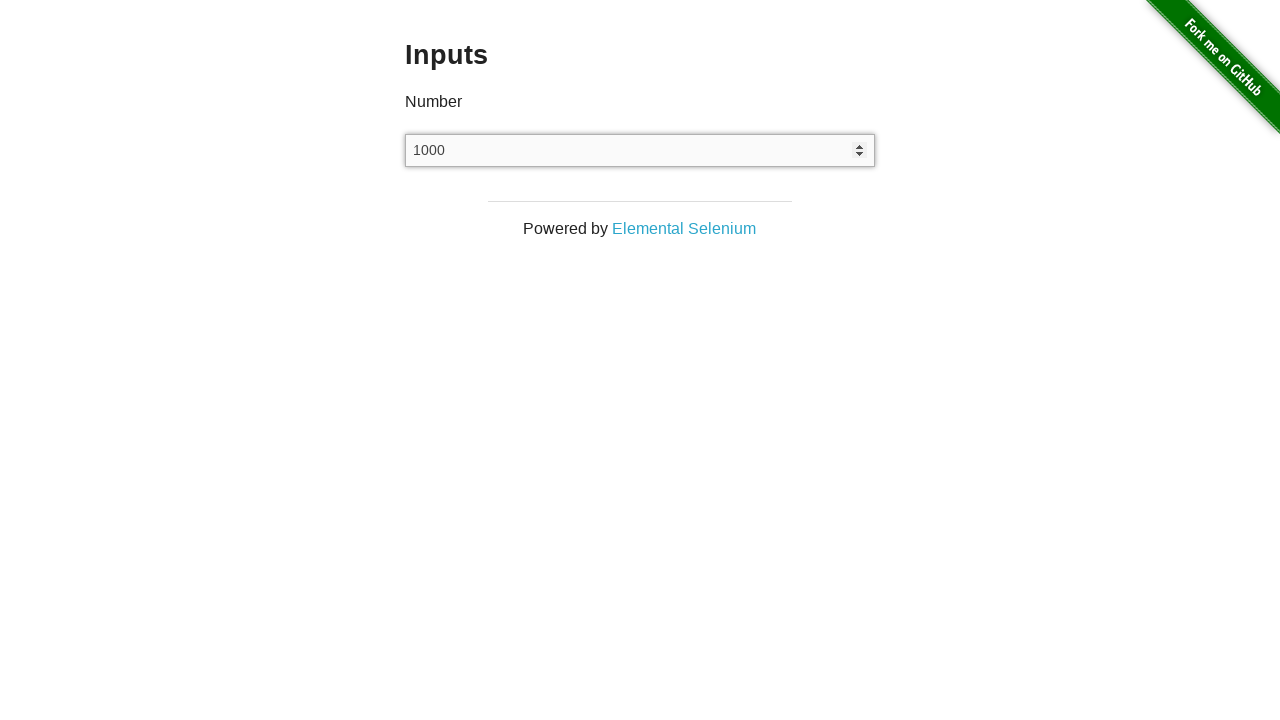

Cleared the input field on input[type='number']
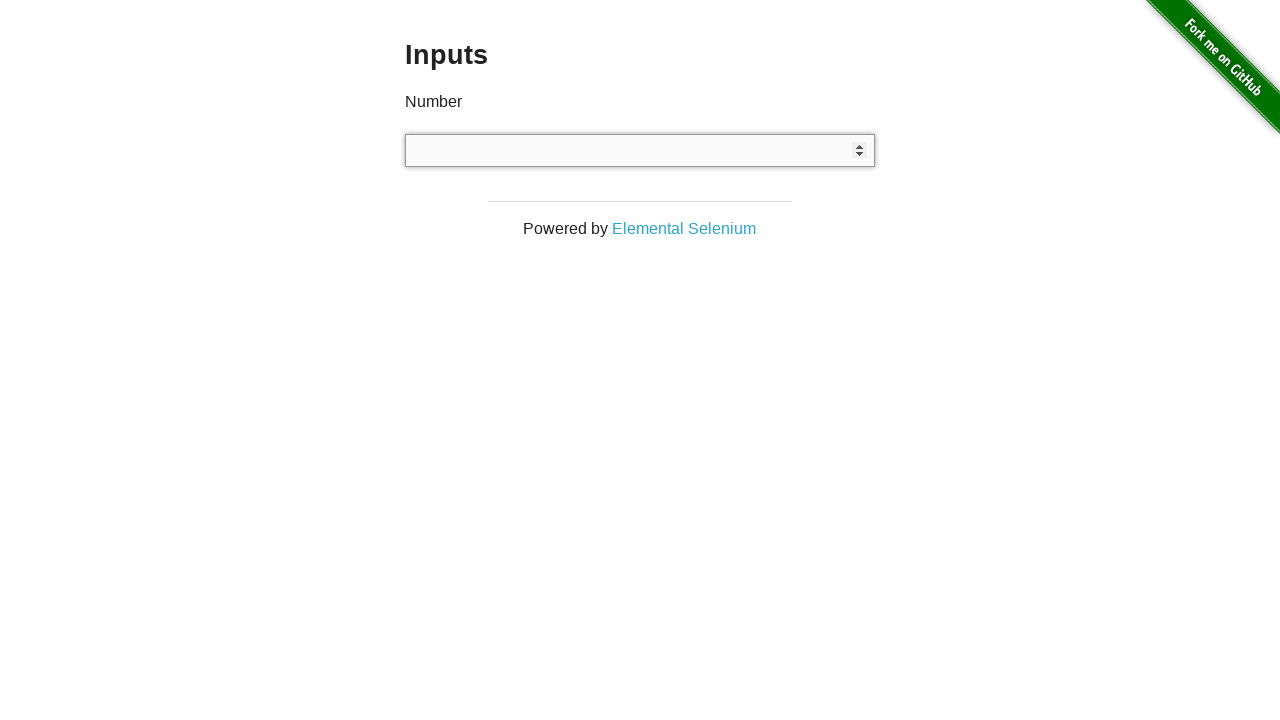

Entered second value '2000' into the input field on input[type='number']
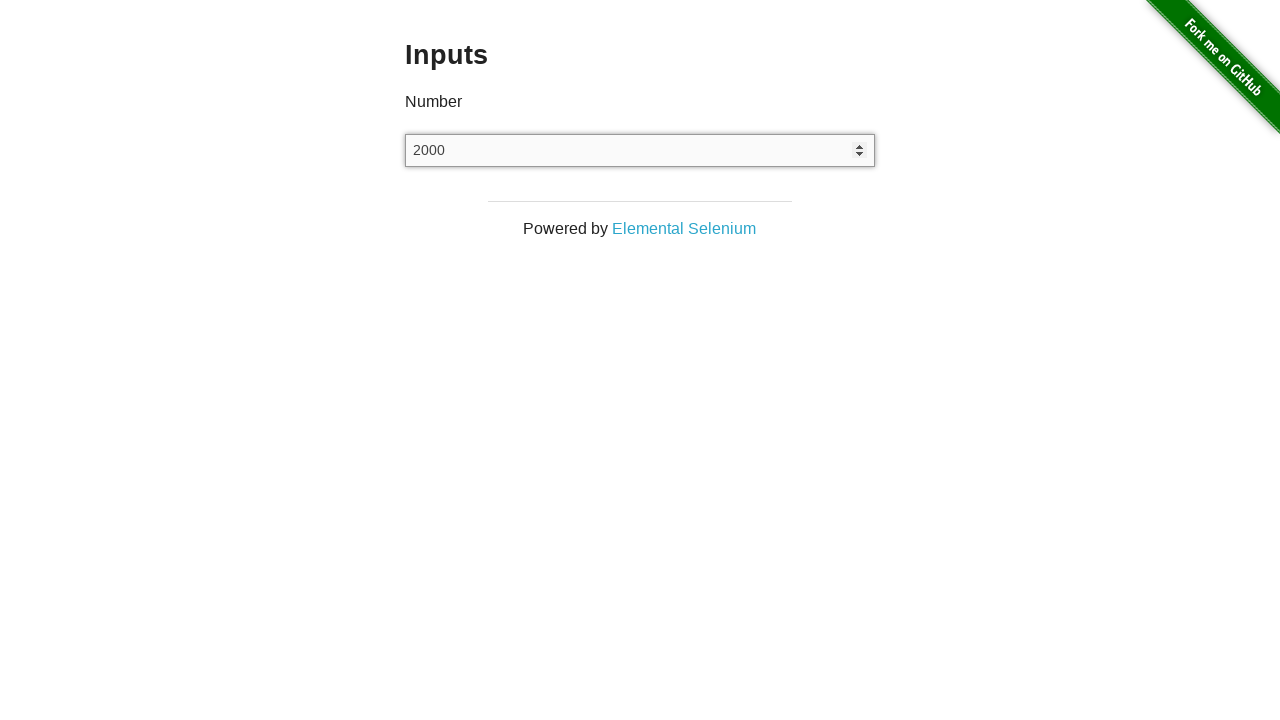

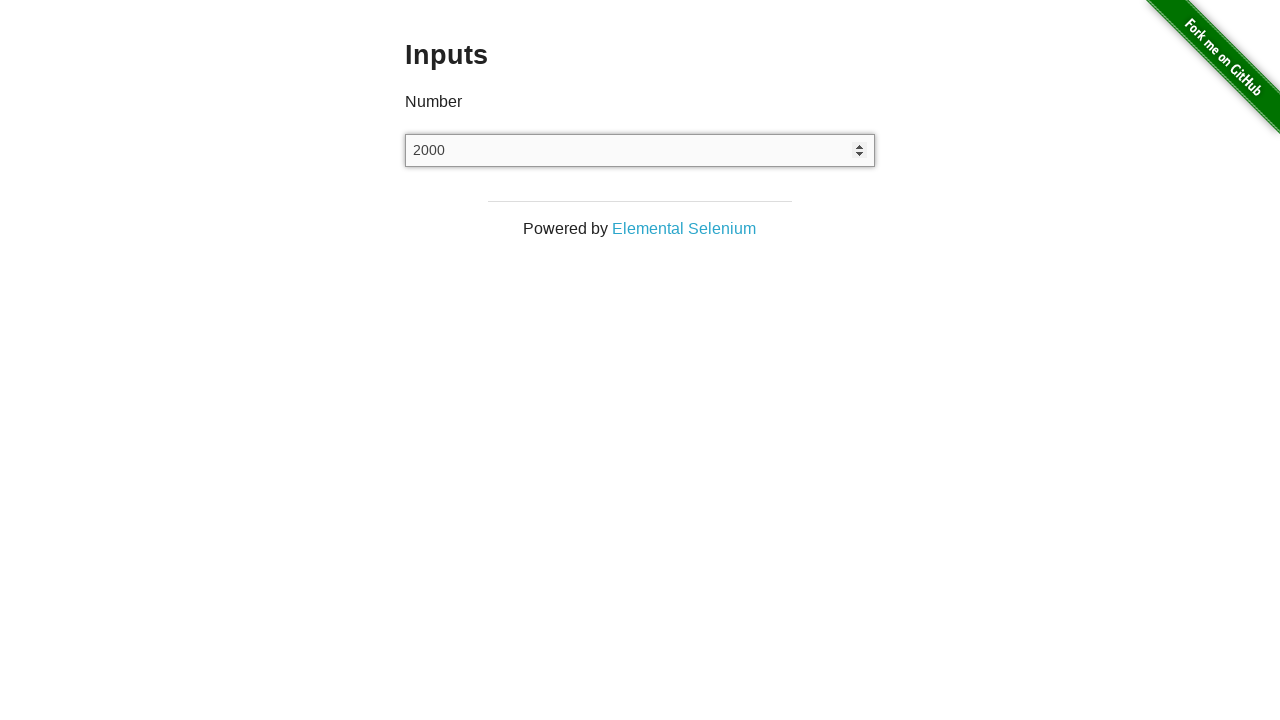